Navigates to the OrangeHRM demo site and verifies the page loads successfully

Starting URL: https://opensource-demo.orangehrmlive.com/

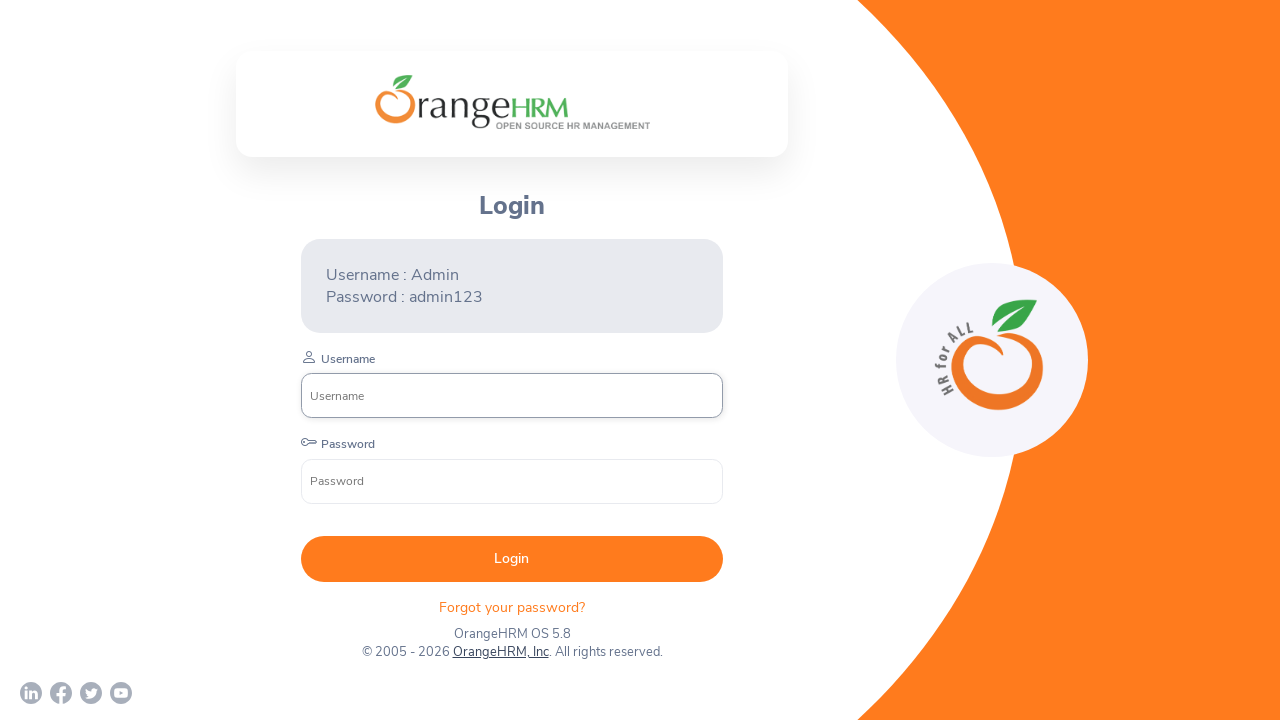

Waited for page DOM content to load
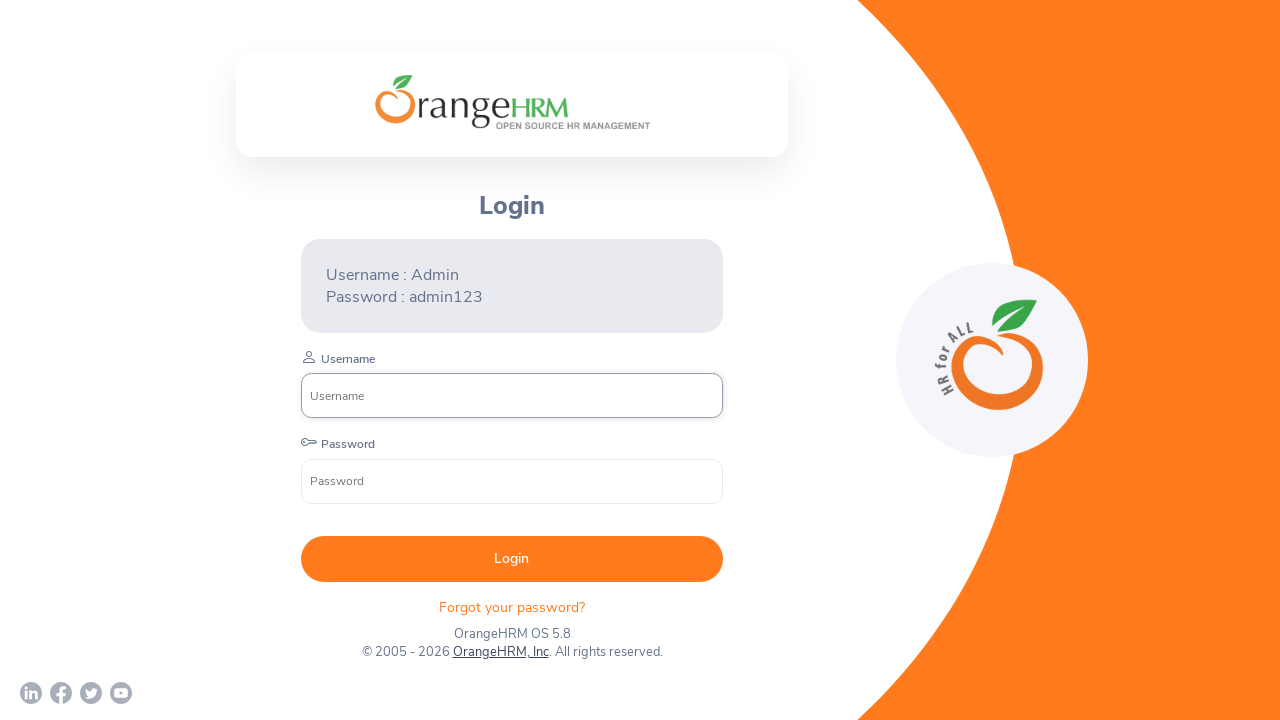

Verified body element is present on page
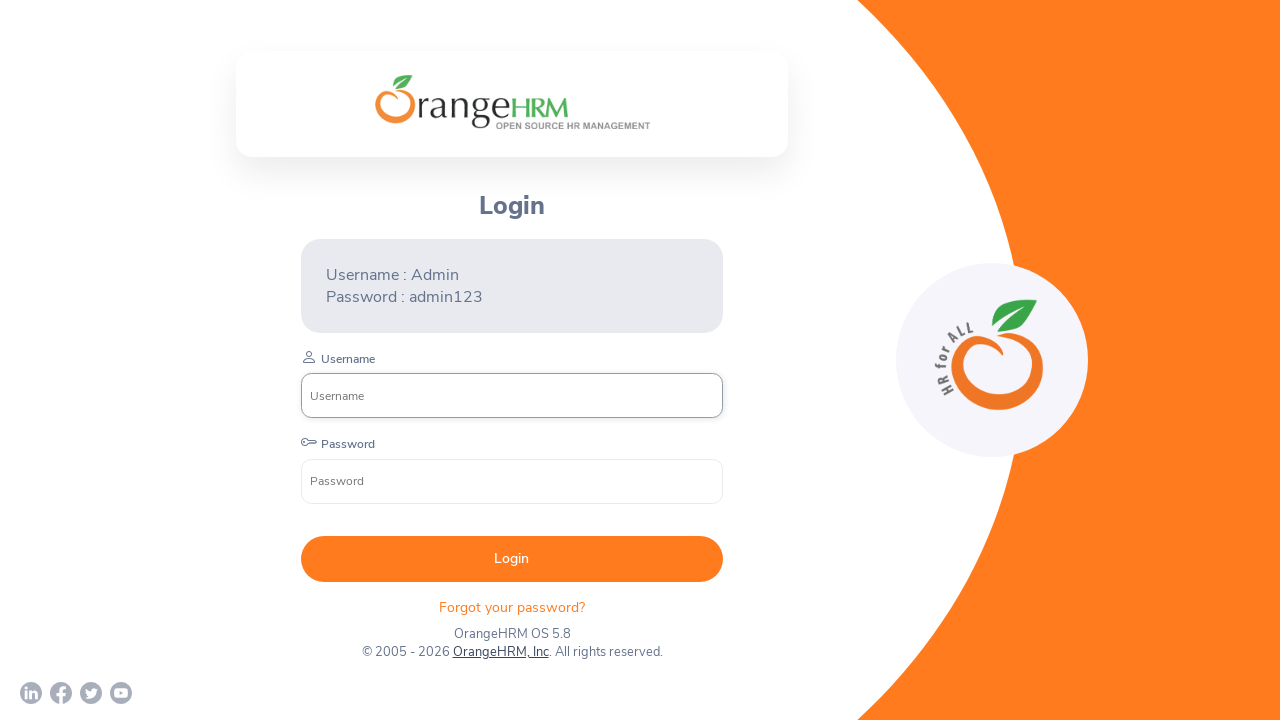

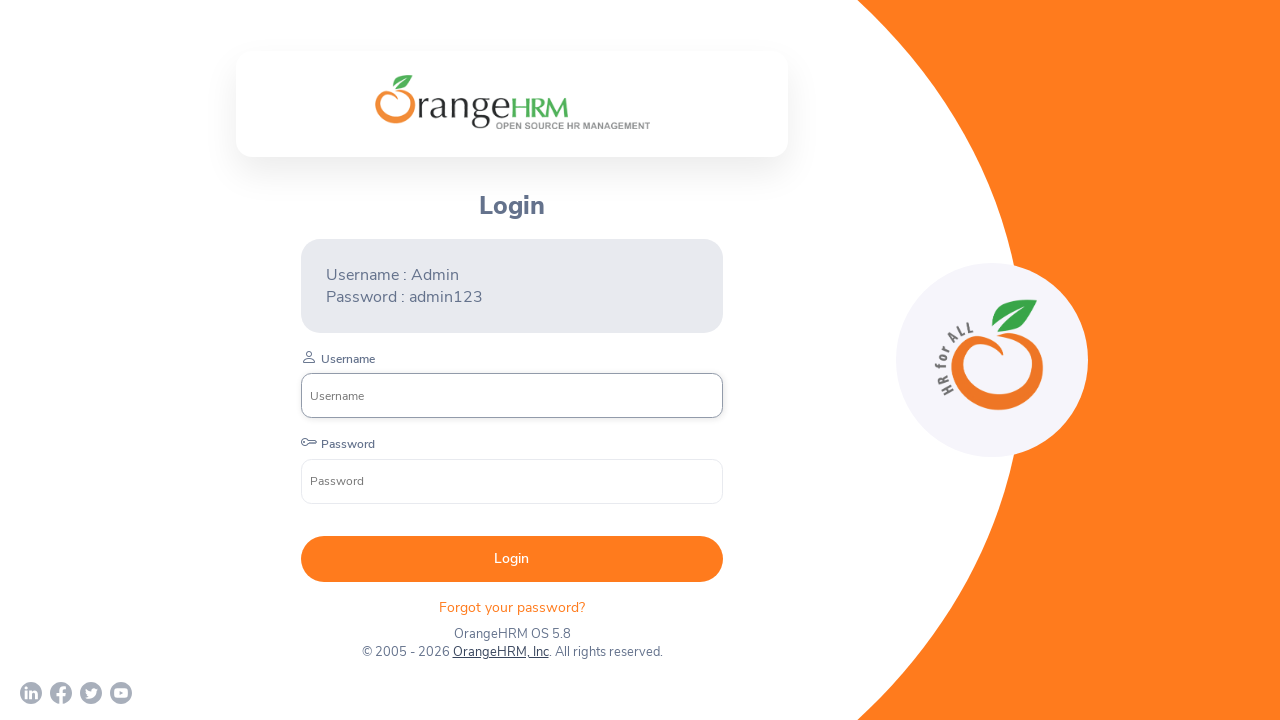